Tests window handling functionality by clicking a link that opens a new window, then switching between windows and verifying their titles

Starting URL: https://practice.cydeo.com/windows

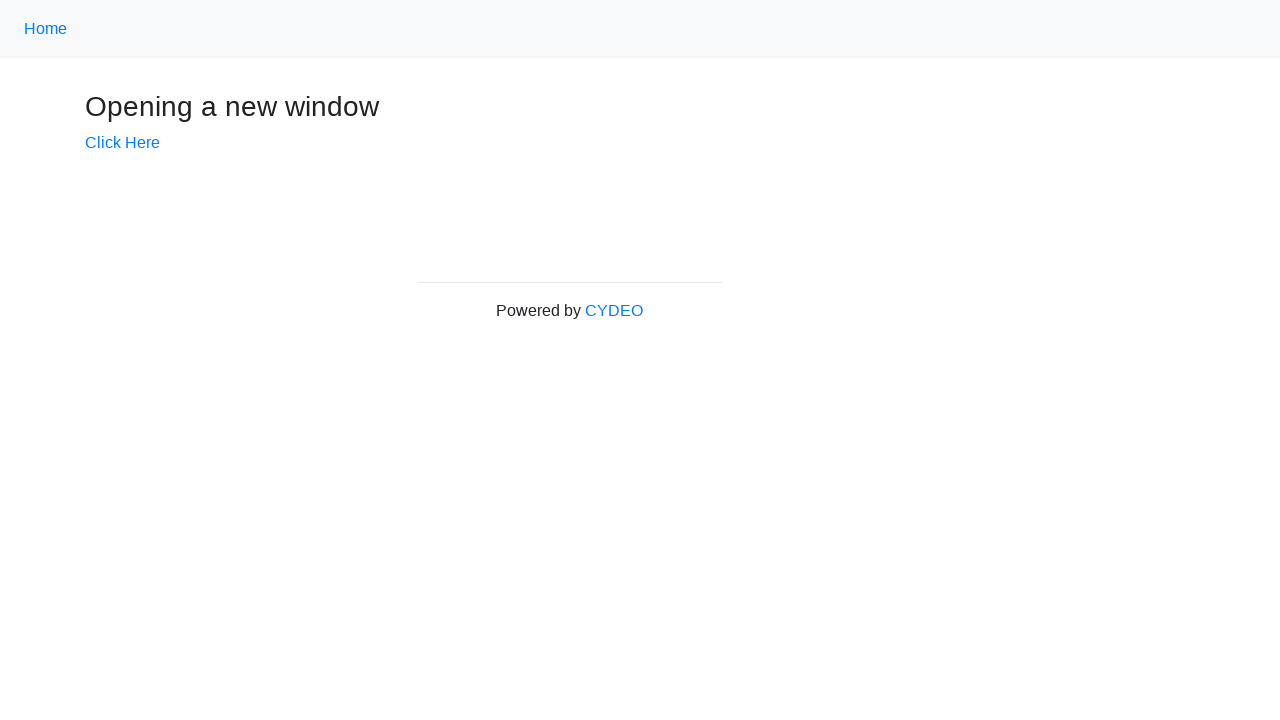

Verified initial page title is 'Windows'
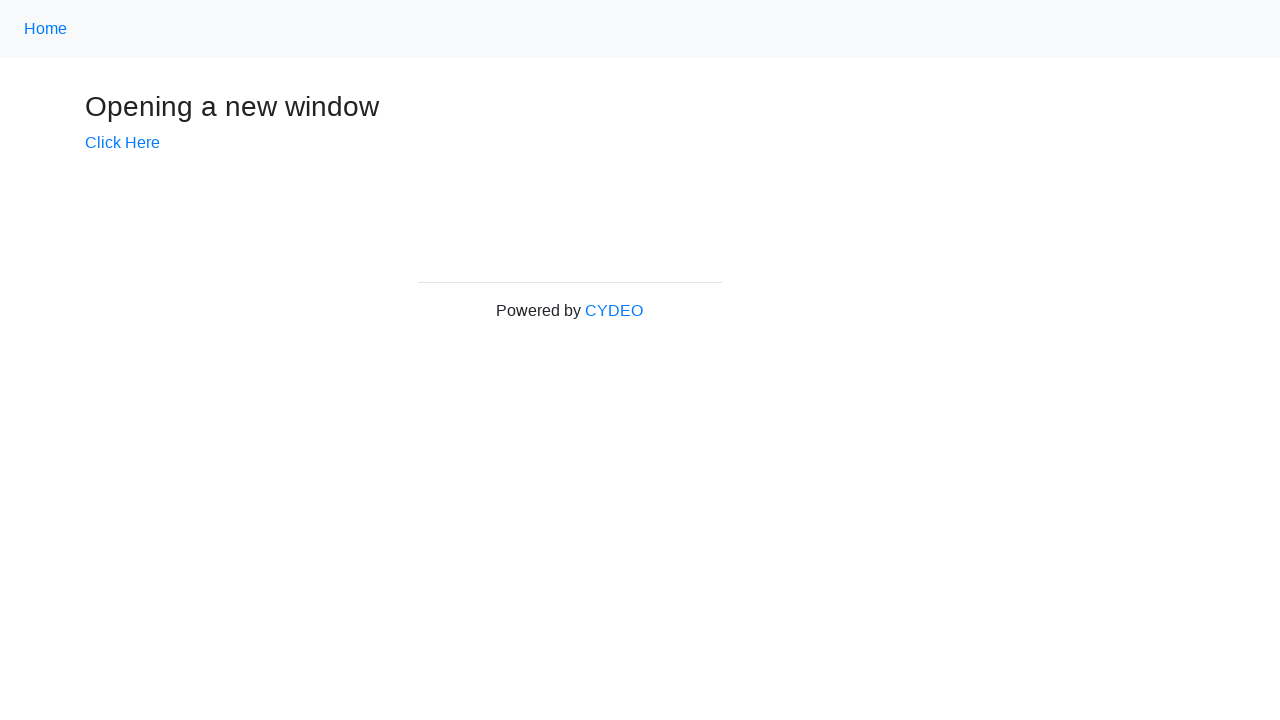

Clicked 'Click Here' link to open new window at (122, 143) on text=Click Here
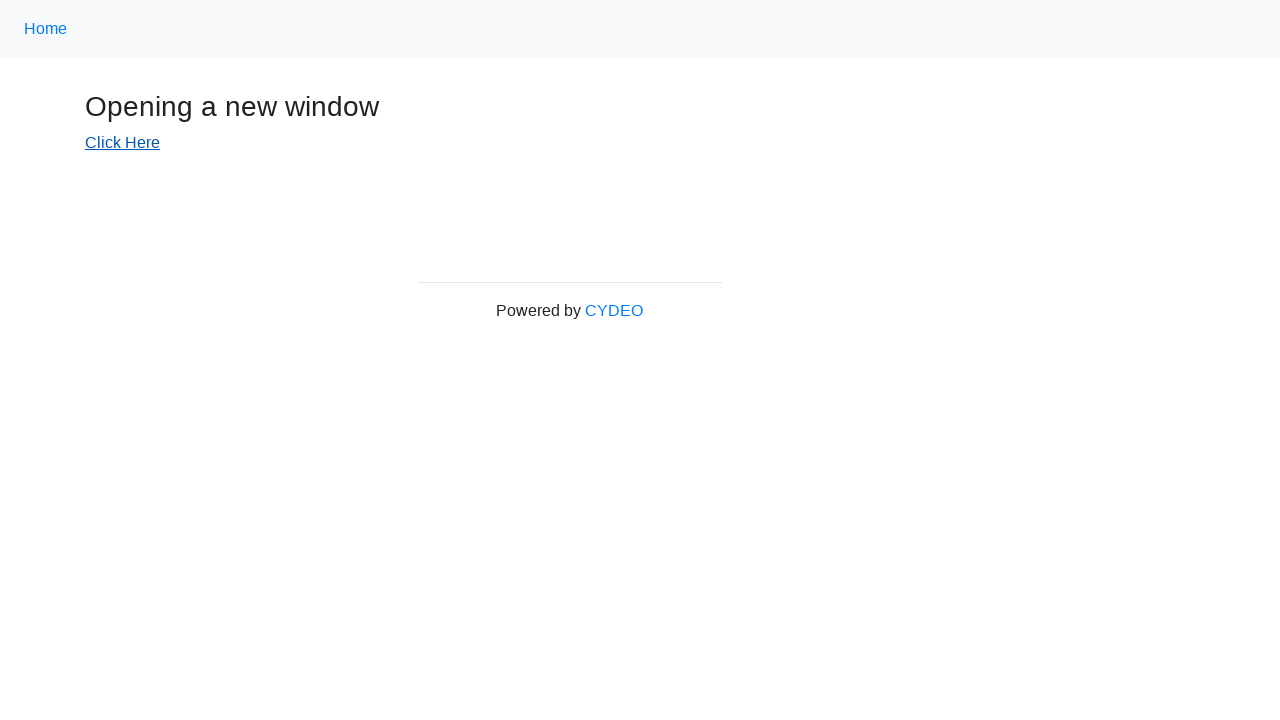

New window popup captured
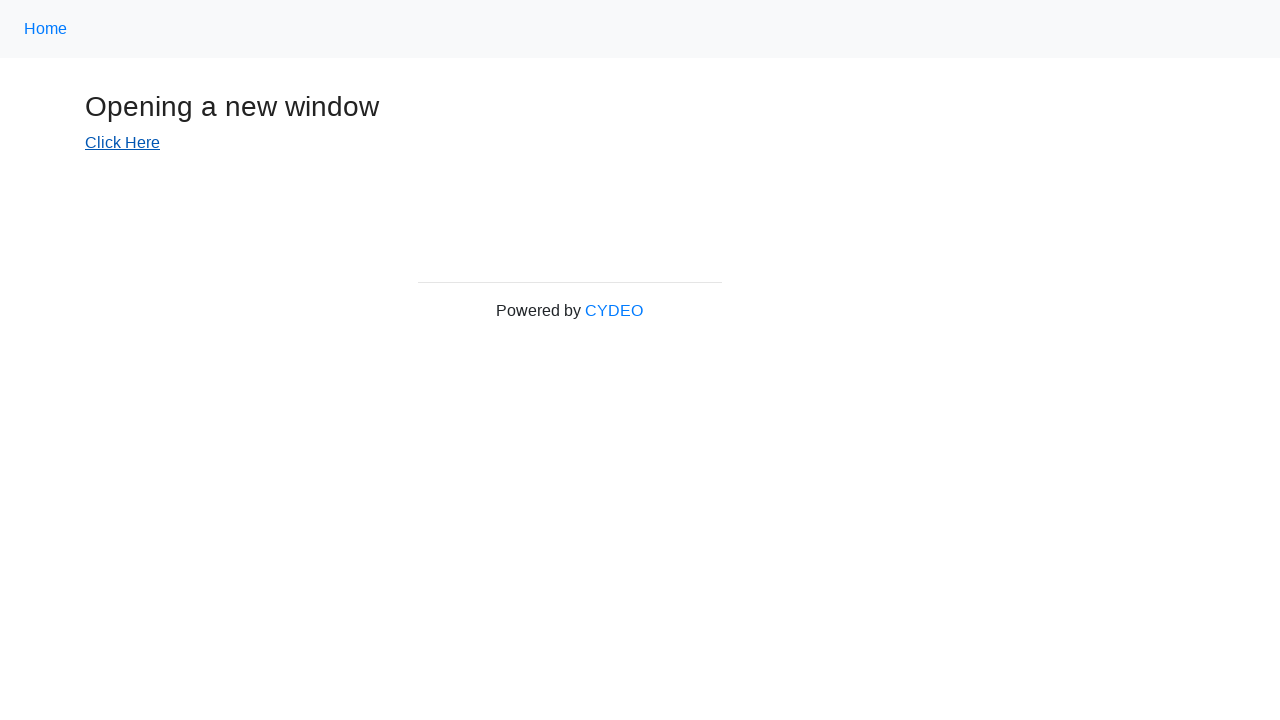

New page finished loading
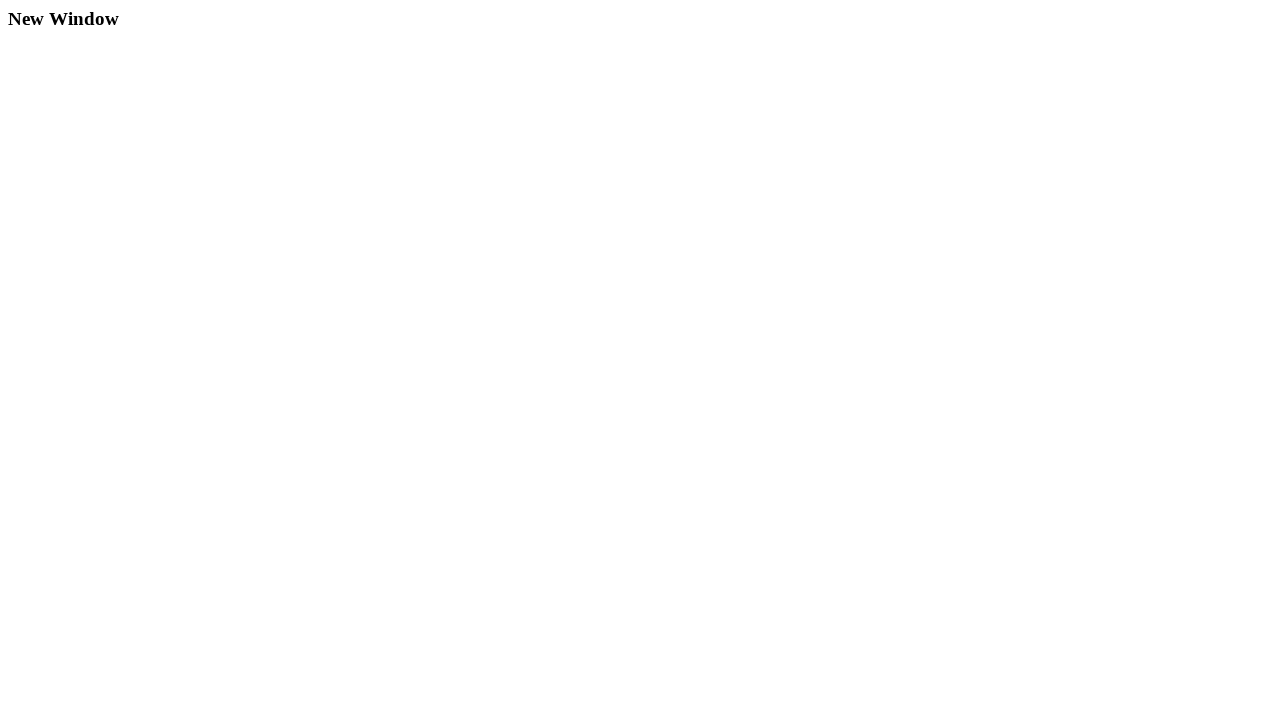

Verified new window title is 'New Window'
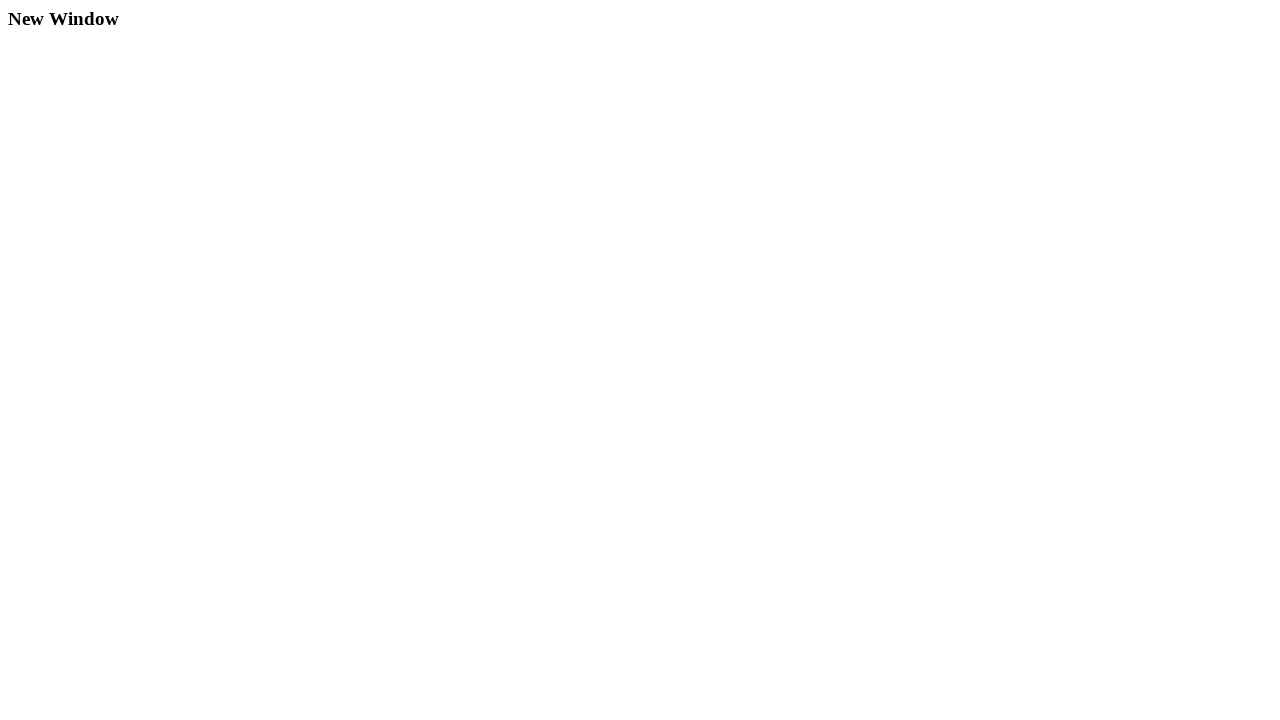

Brought main window to front
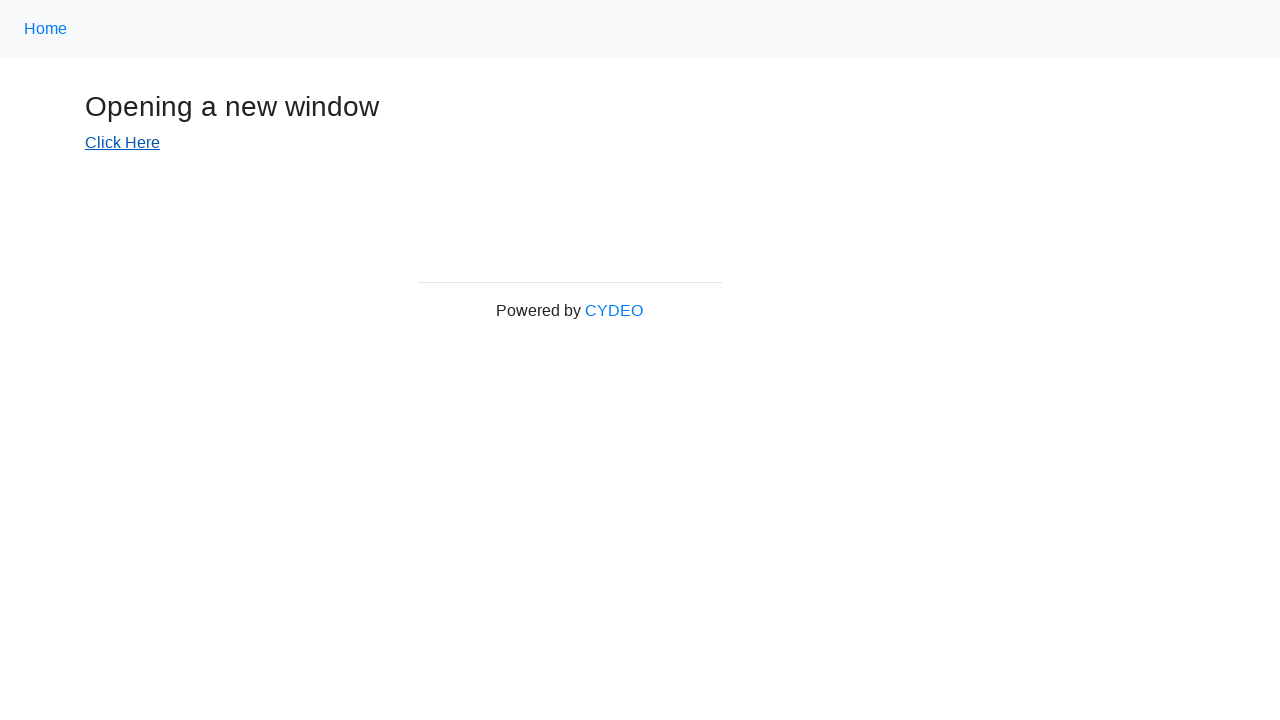

Verified main window title is still 'Windows'
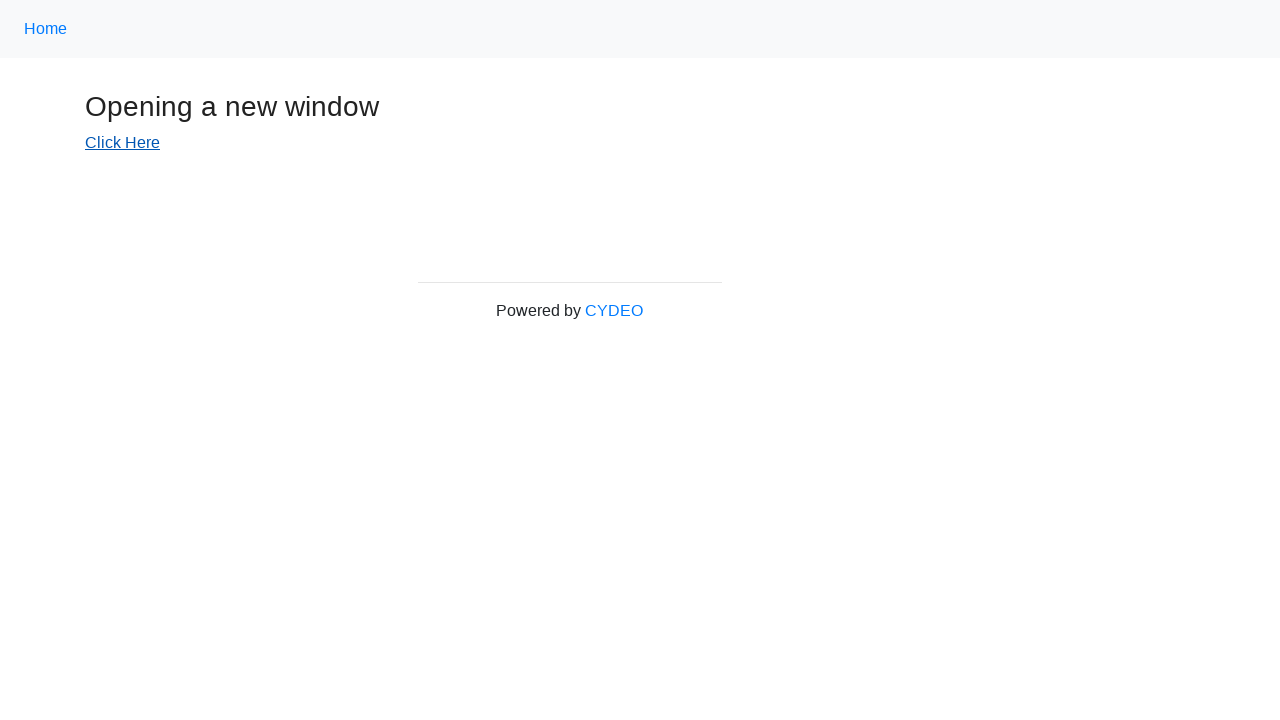

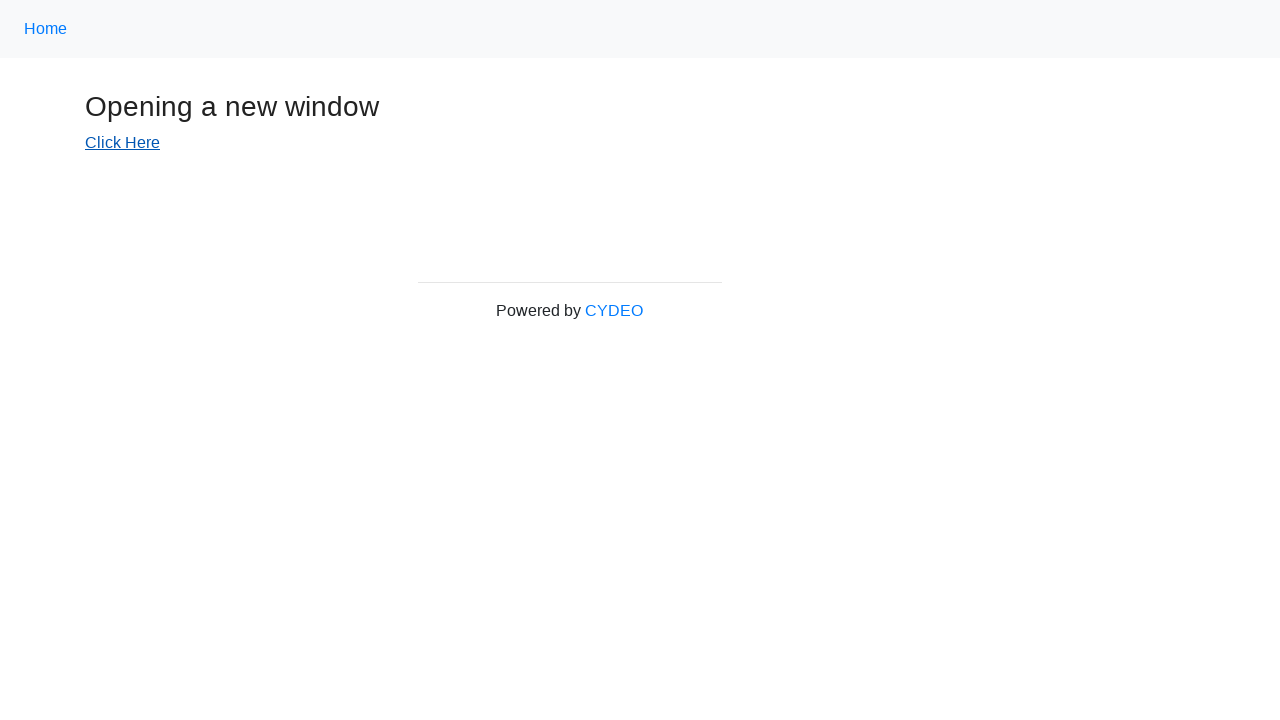